Tests a math problem form by reading two numbers, calculating their sum, selecting the result from a dropdown, and submitting the form

Starting URL: http://suninjuly.github.io/selects1.html

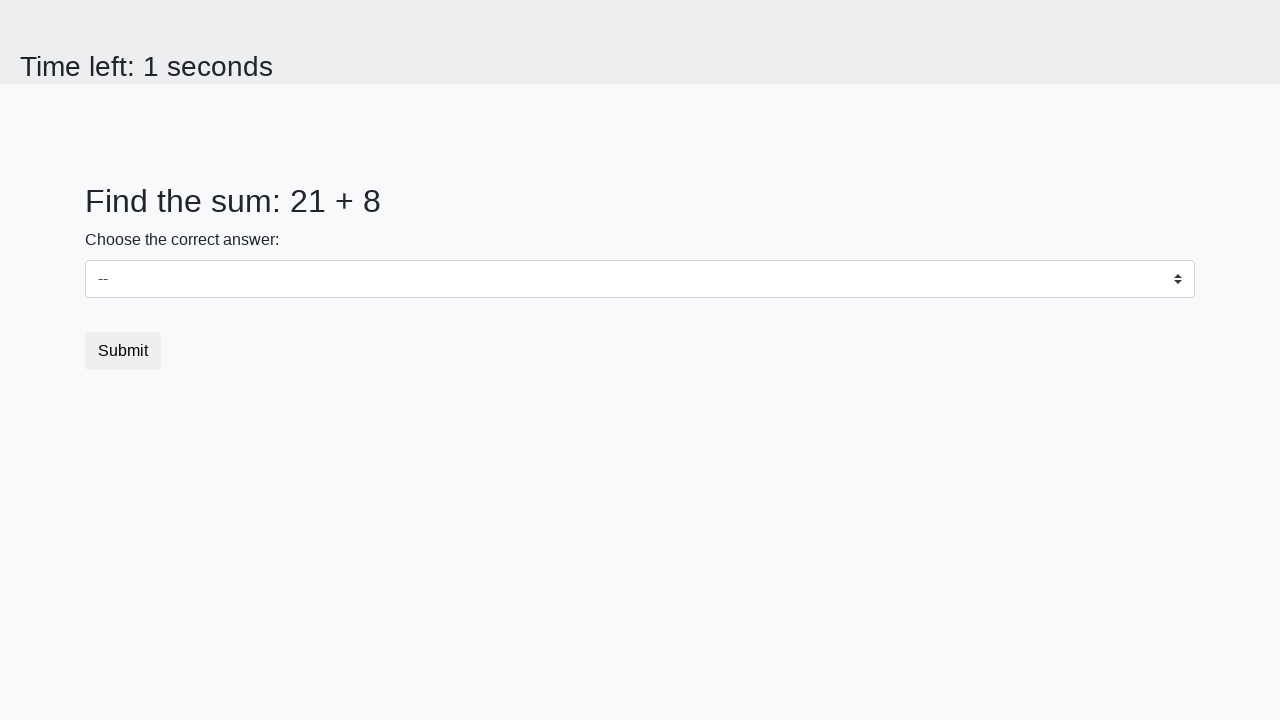

Retrieved first number from #num1 element
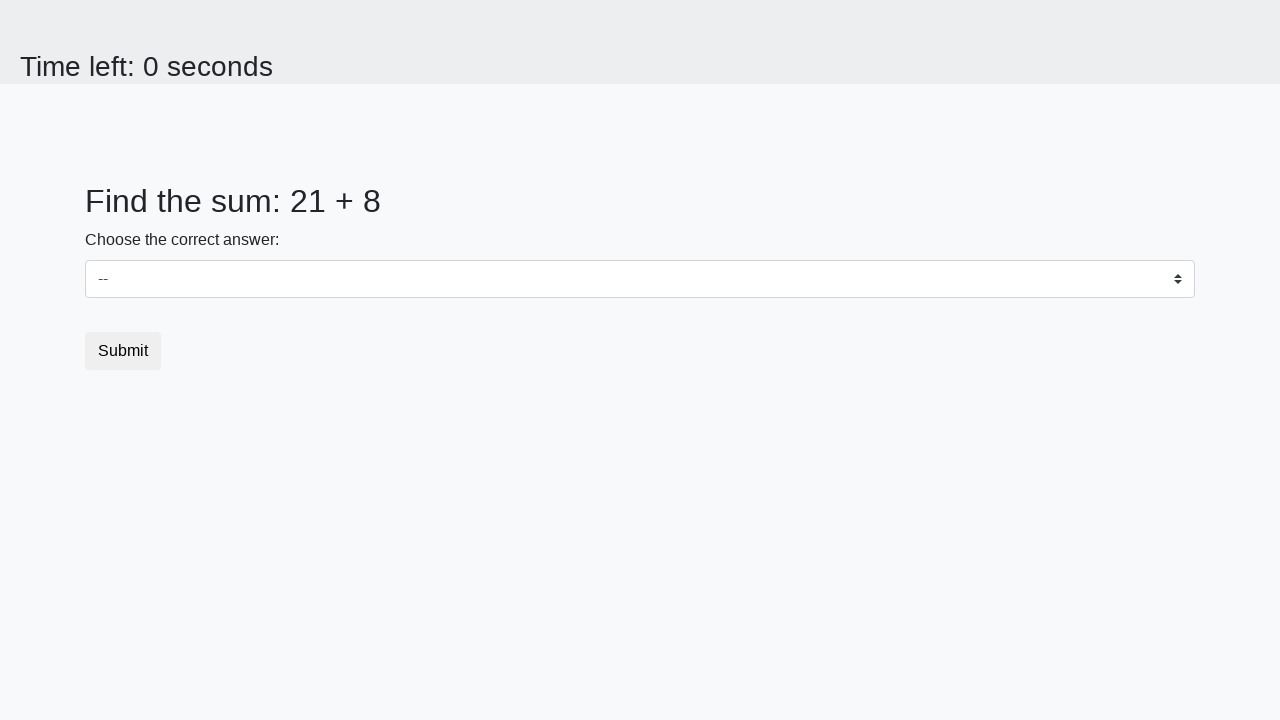

Retrieved second number from #num2 element
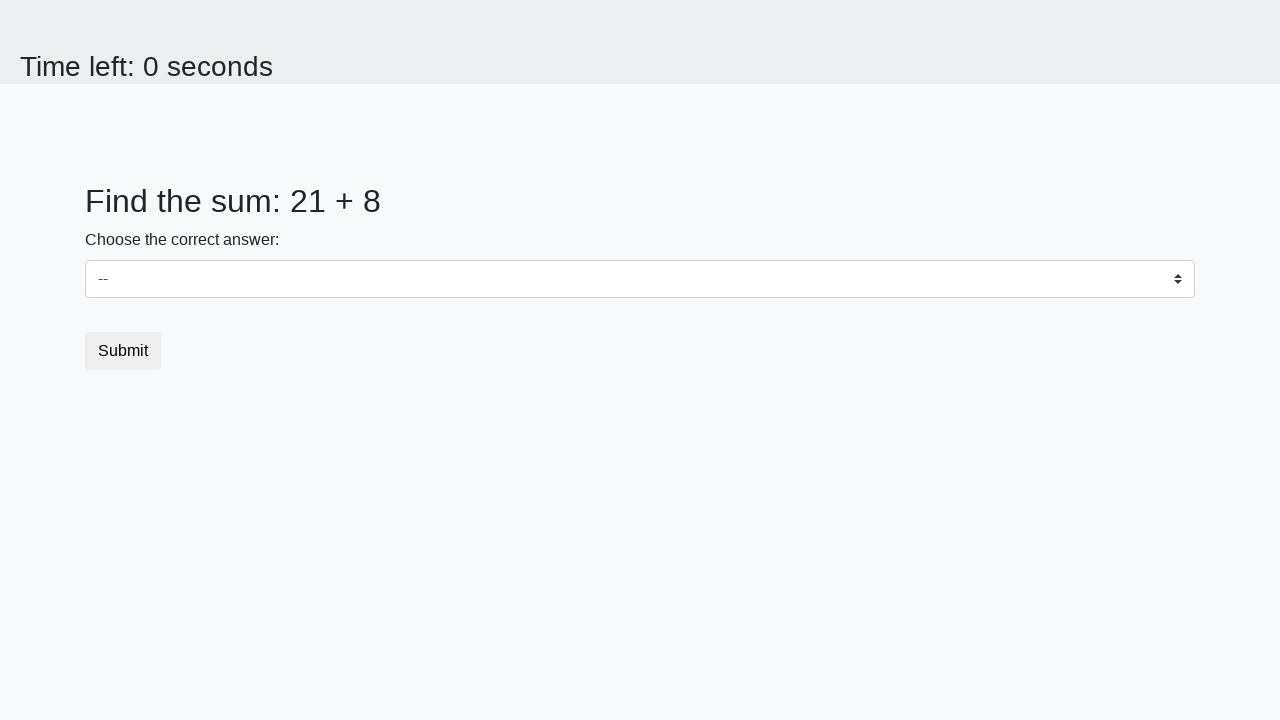

Calculated sum: 21 + 8 = 29
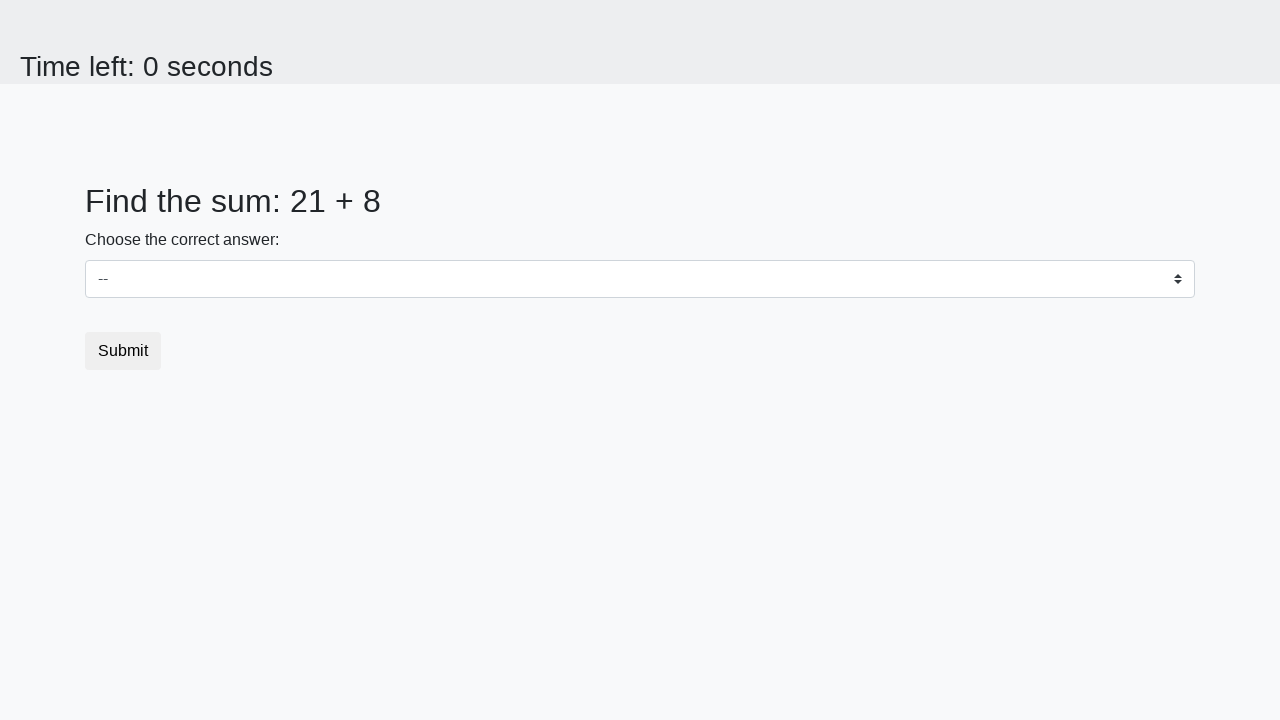

Selected 29 from dropdown menu on select
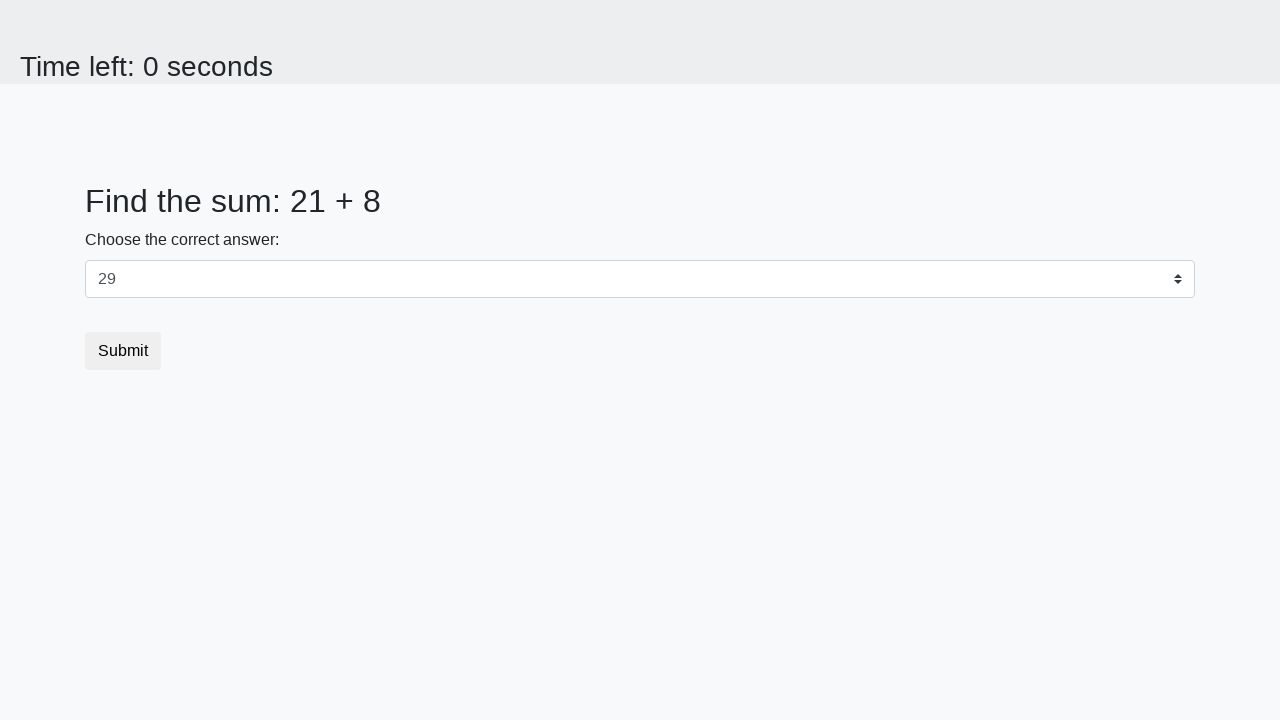

Clicked submit button to submit form at (123, 351) on button.btn
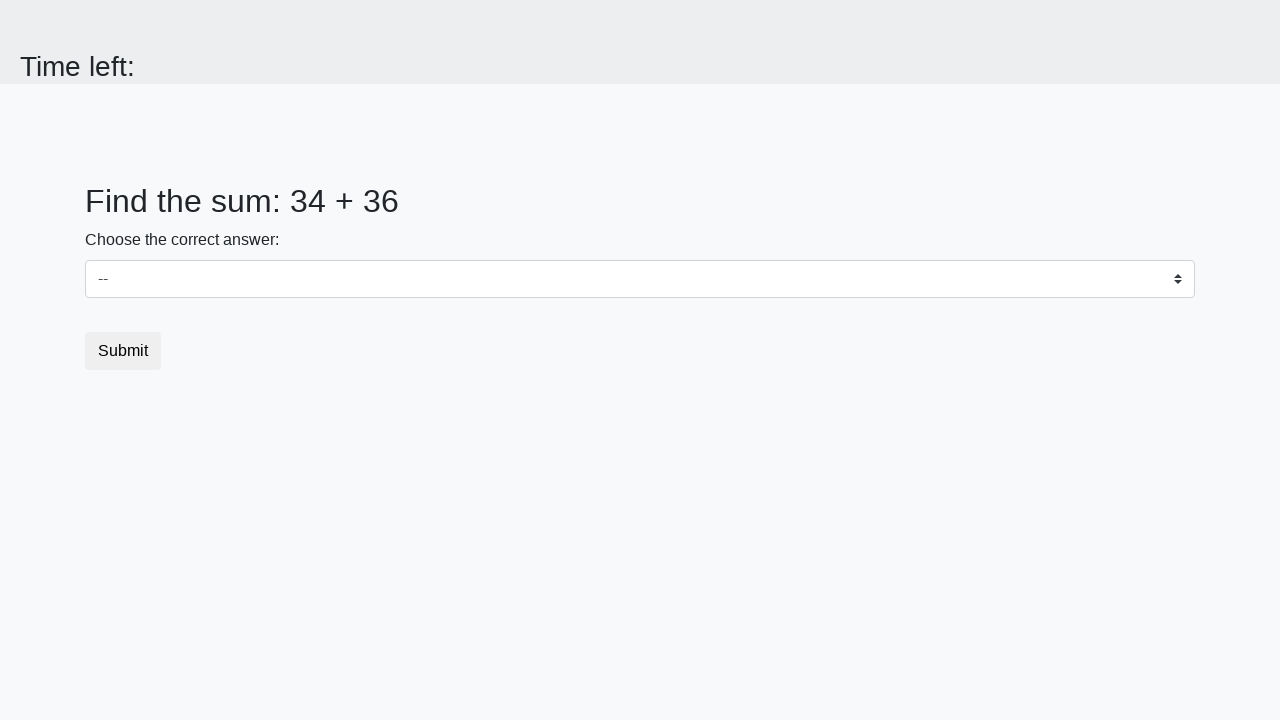

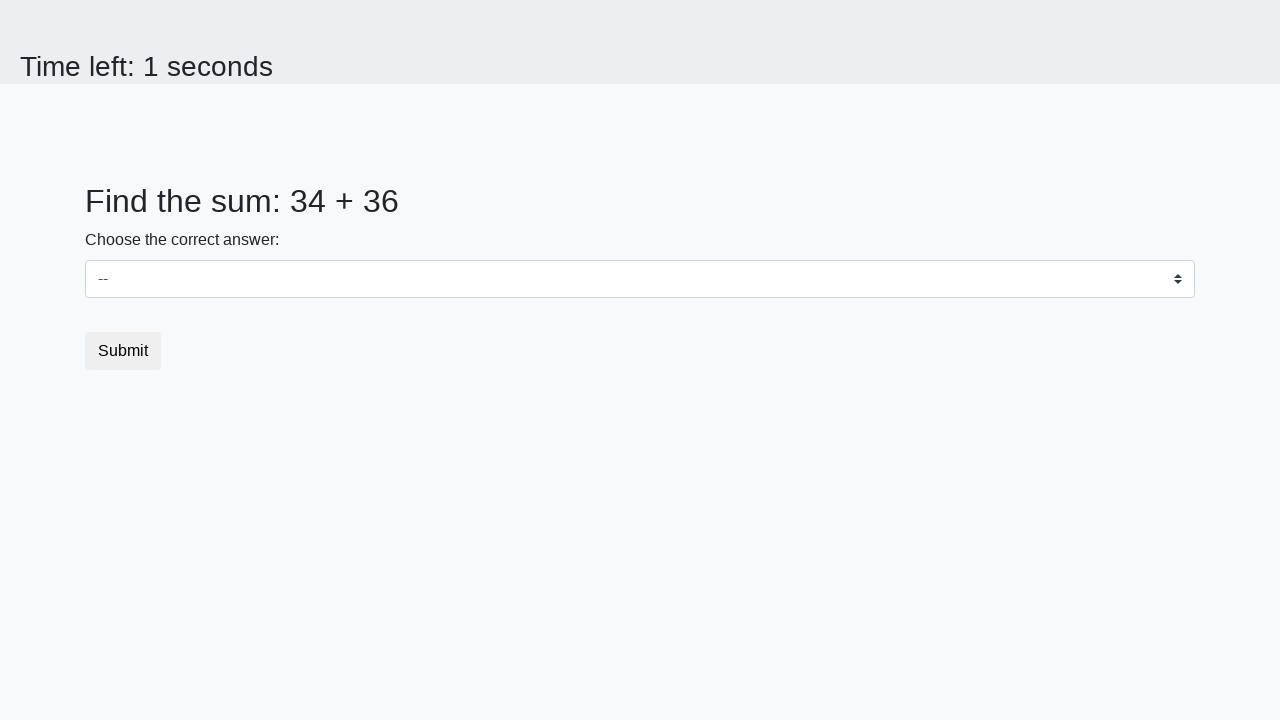